Tests A/B test opt-out functionality by first verifying the page is in an A/B test group, then adding an opt-out cookie, refreshing the page, and confirming the opt-out was successful.

Starting URL: http://the-internet.herokuapp.com/abtest

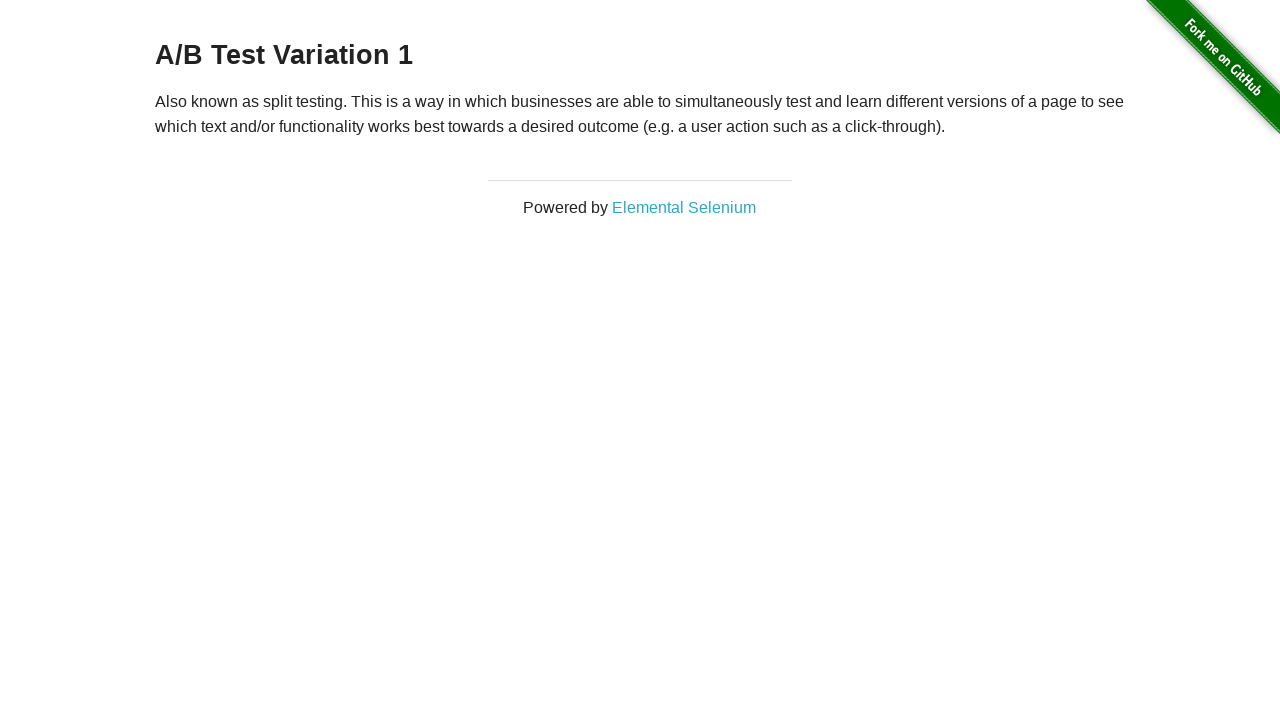

Located h3 heading element
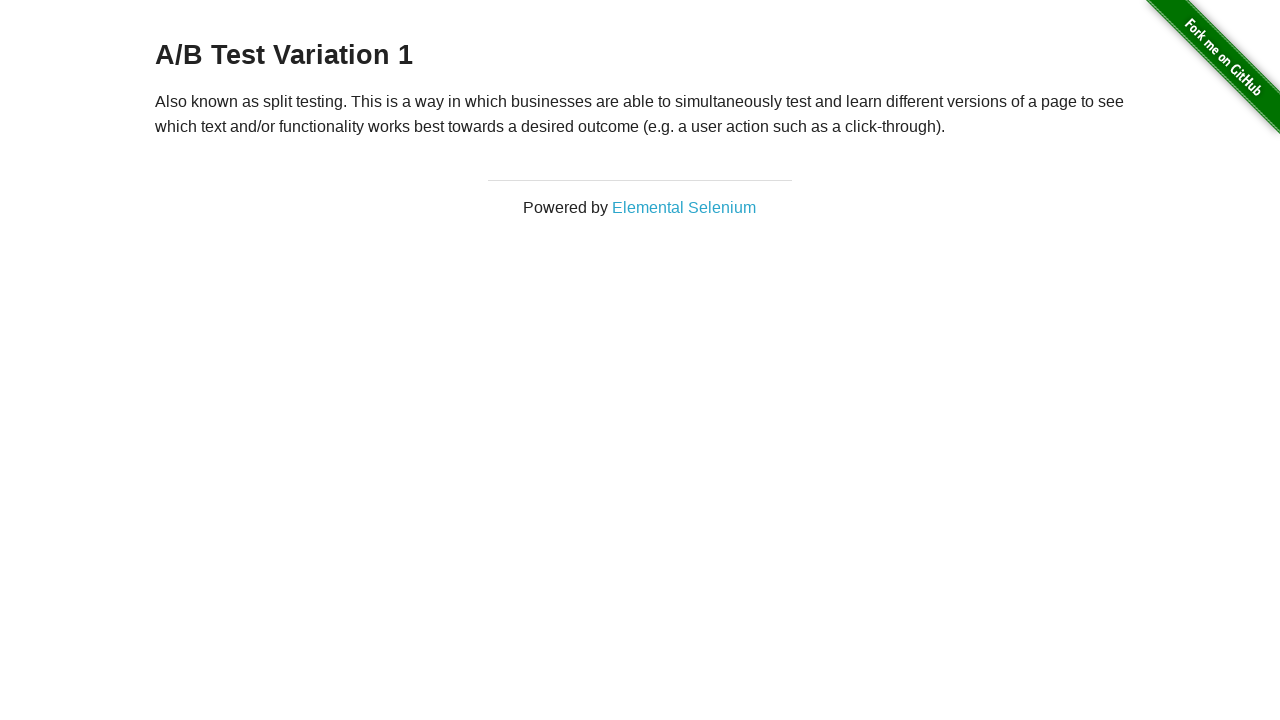

Retrieved heading text: A/B Test Variation 1
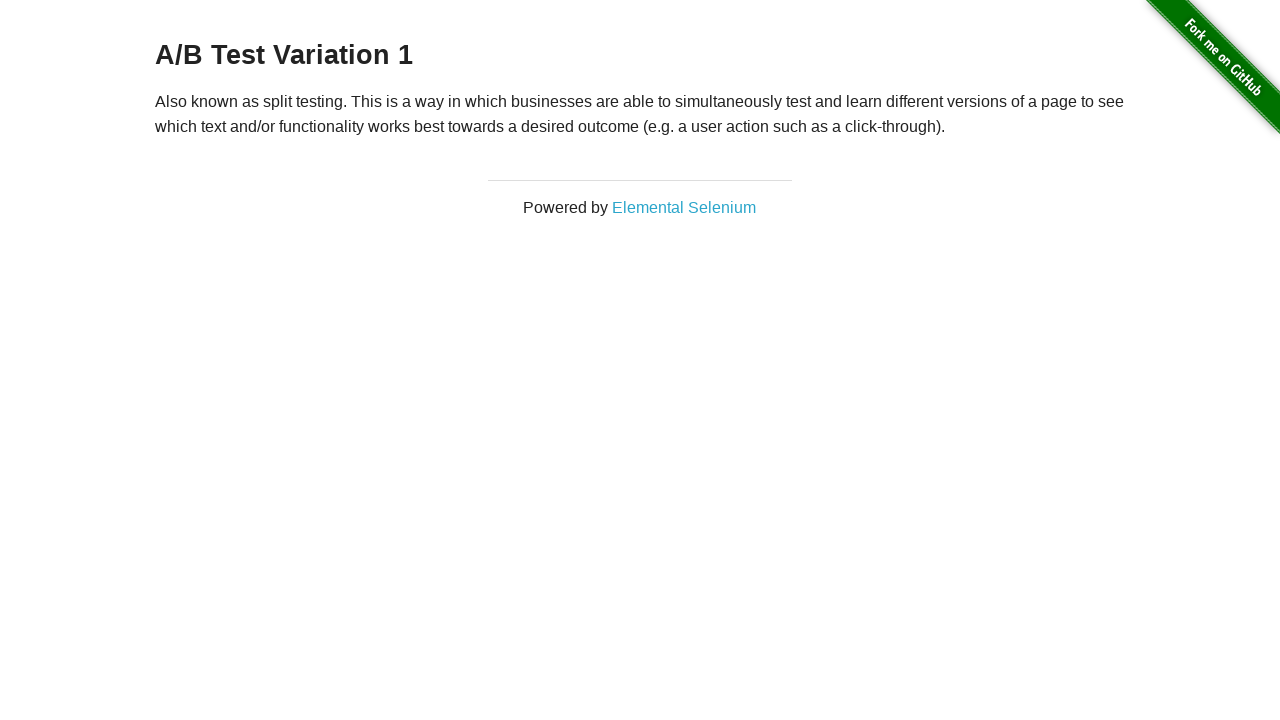

Verified heading is one of the A/B test variations
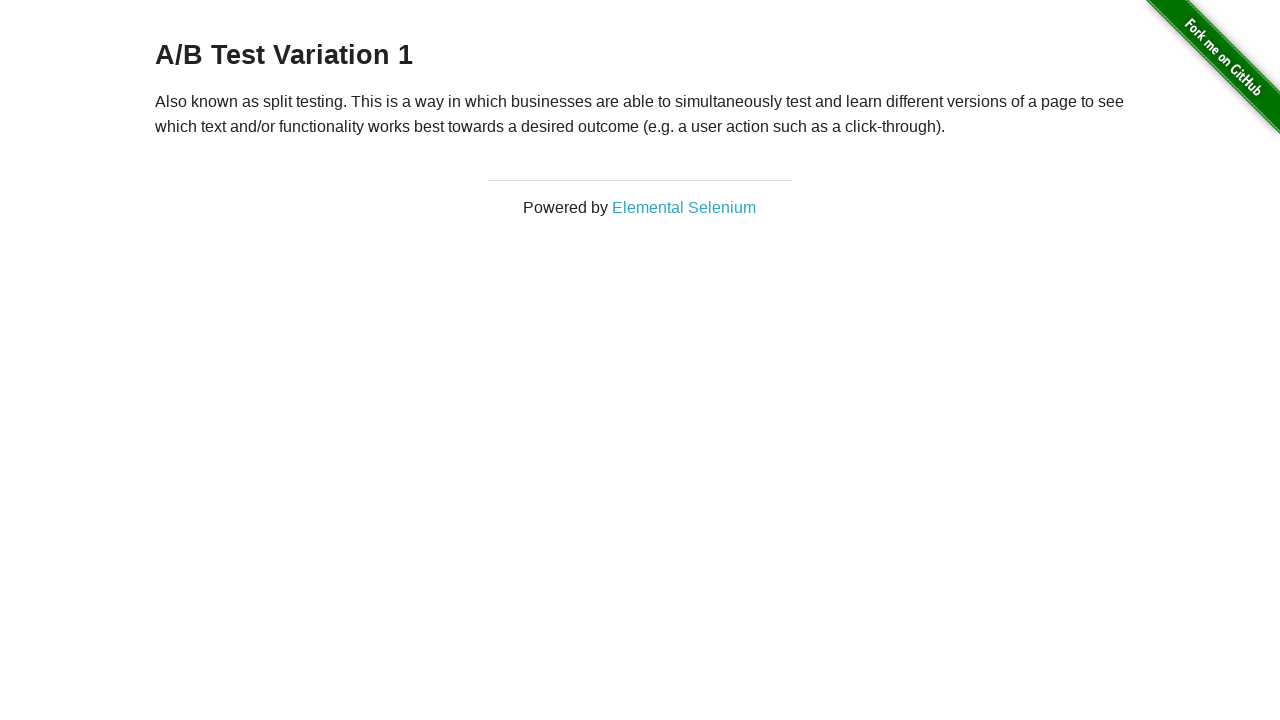

Added optimizelyOptOut cookie with value 'true'
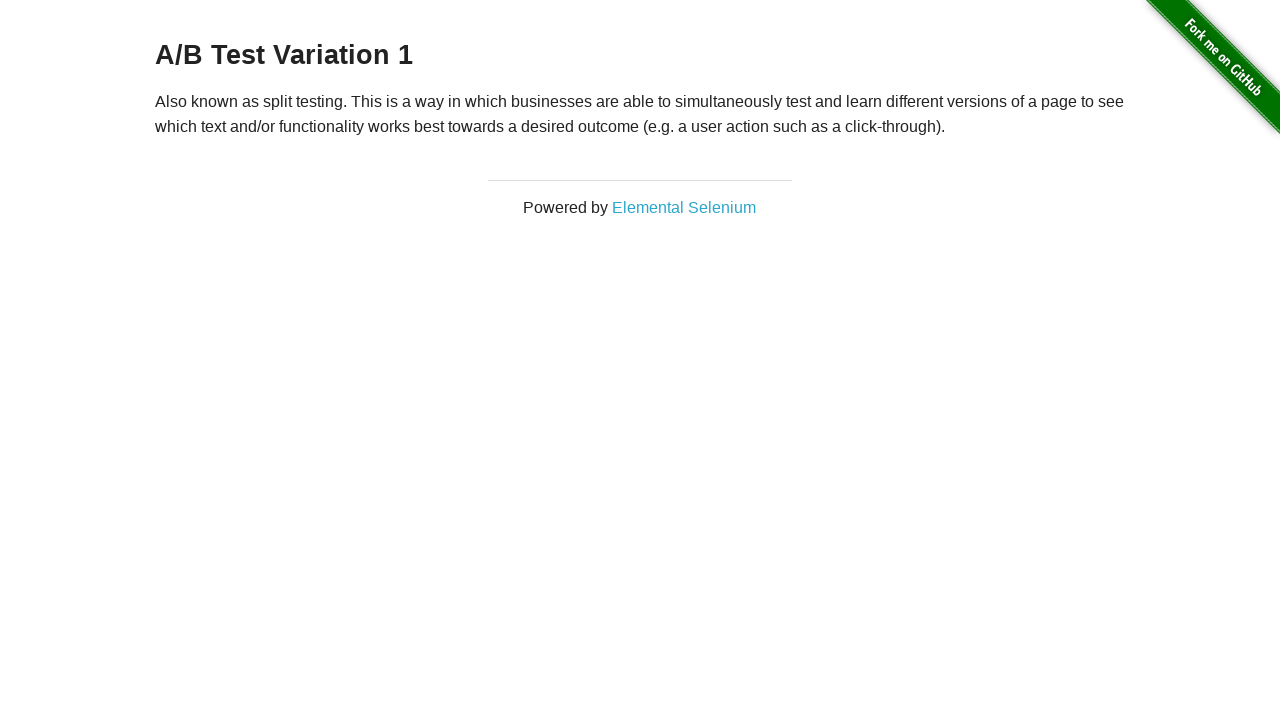

Reloaded page to apply opt-out cookie
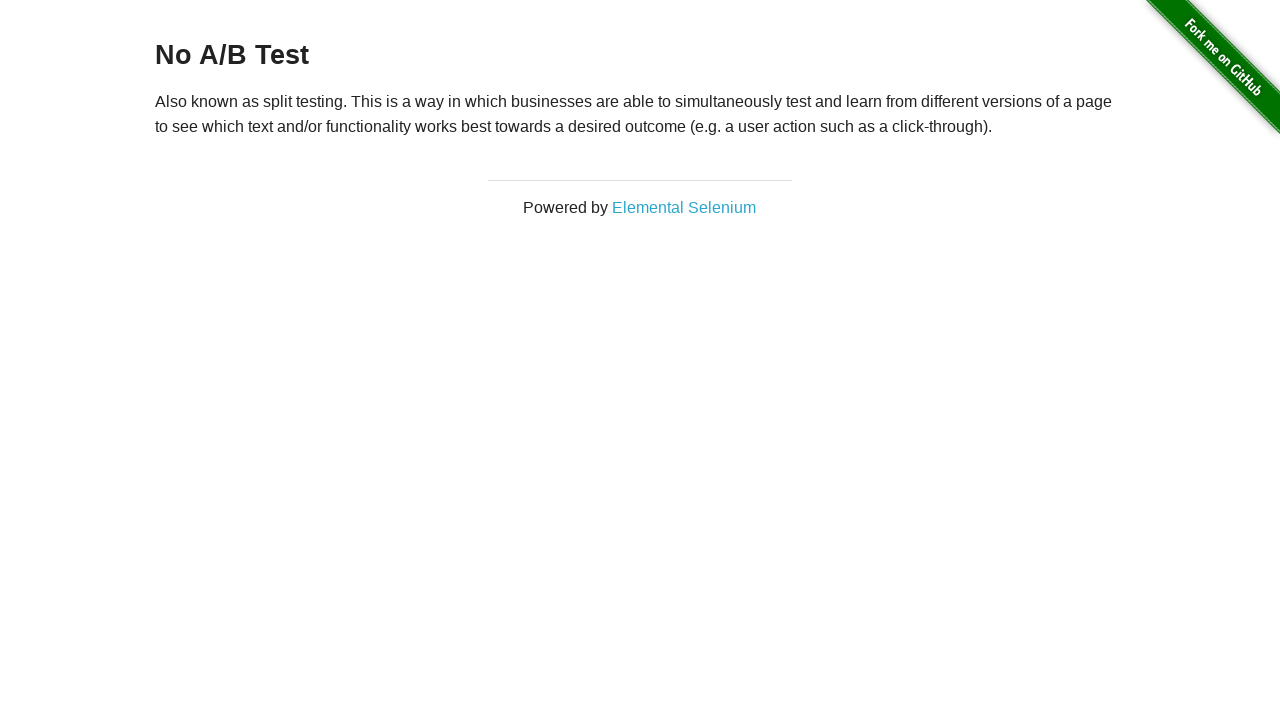

Retrieved heading text after reload: No A/B Test
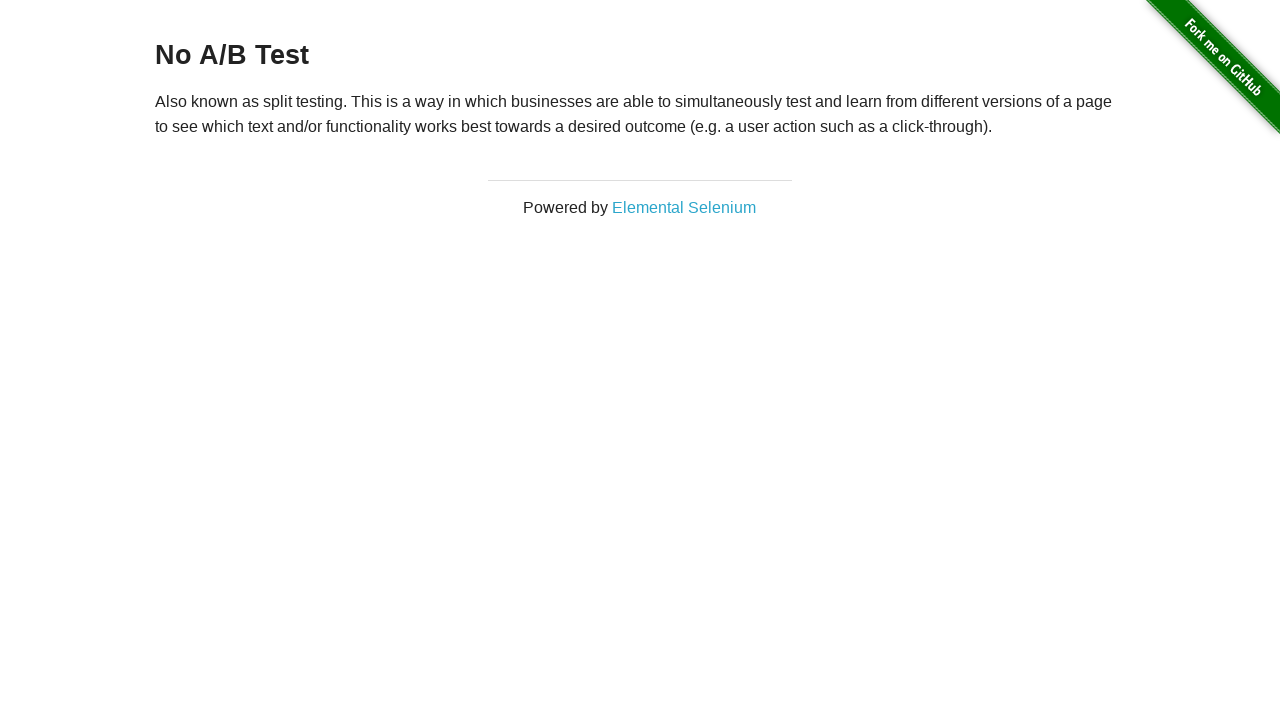

Verified opt-out was successful - heading now shows 'No A/B Test'
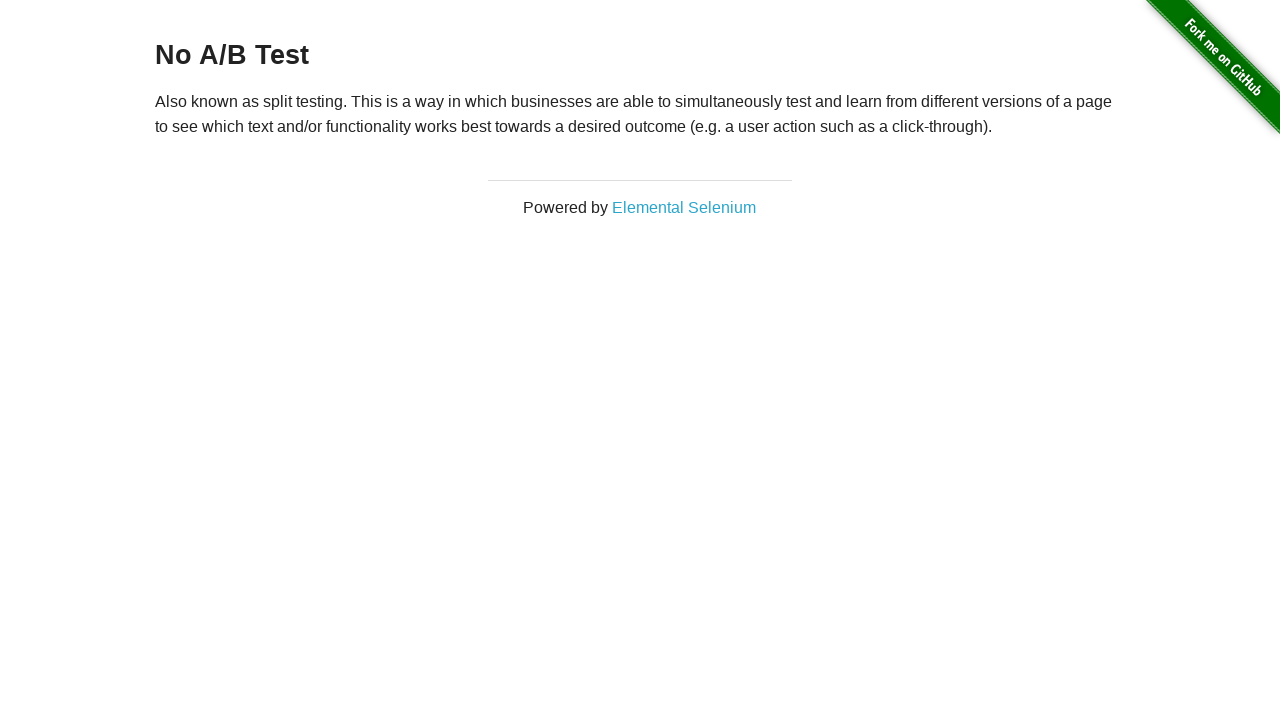

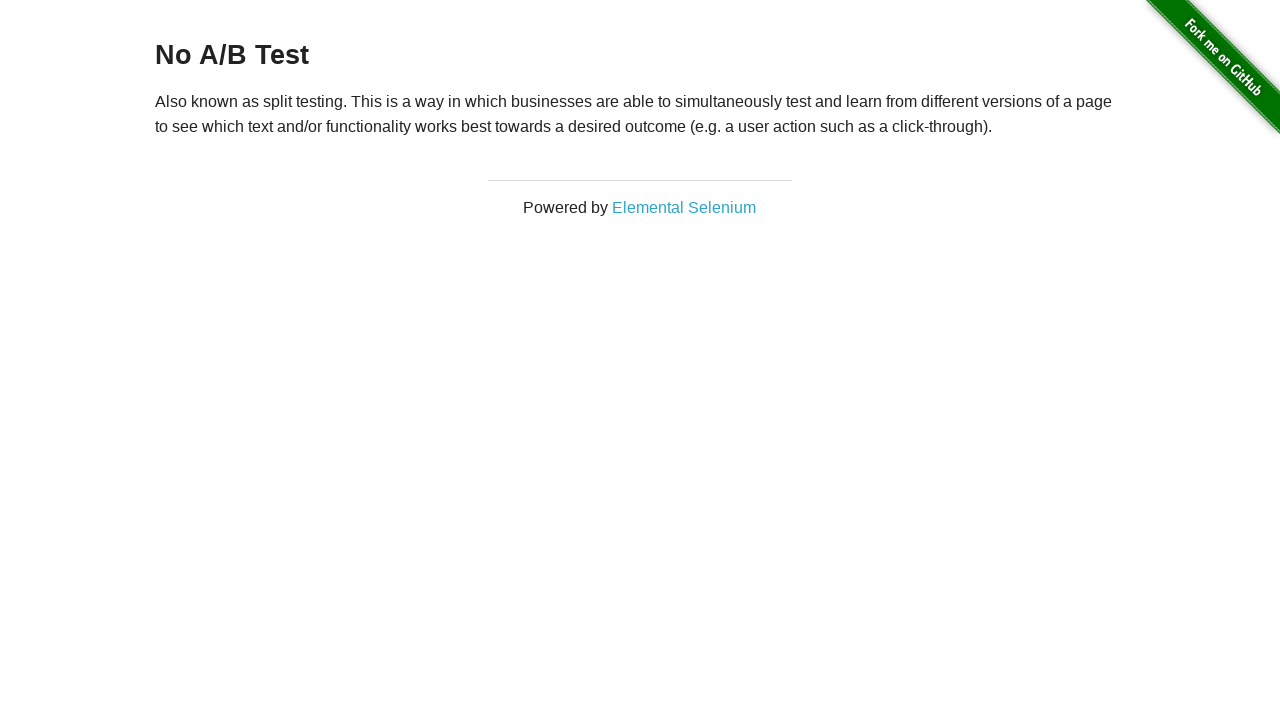